Tests adding carrot to cart by searching, incrementing quantity to 3, and verifying cart contents

Starting URL: https://rahulshettyacademy.com/seleniumPractise/#/

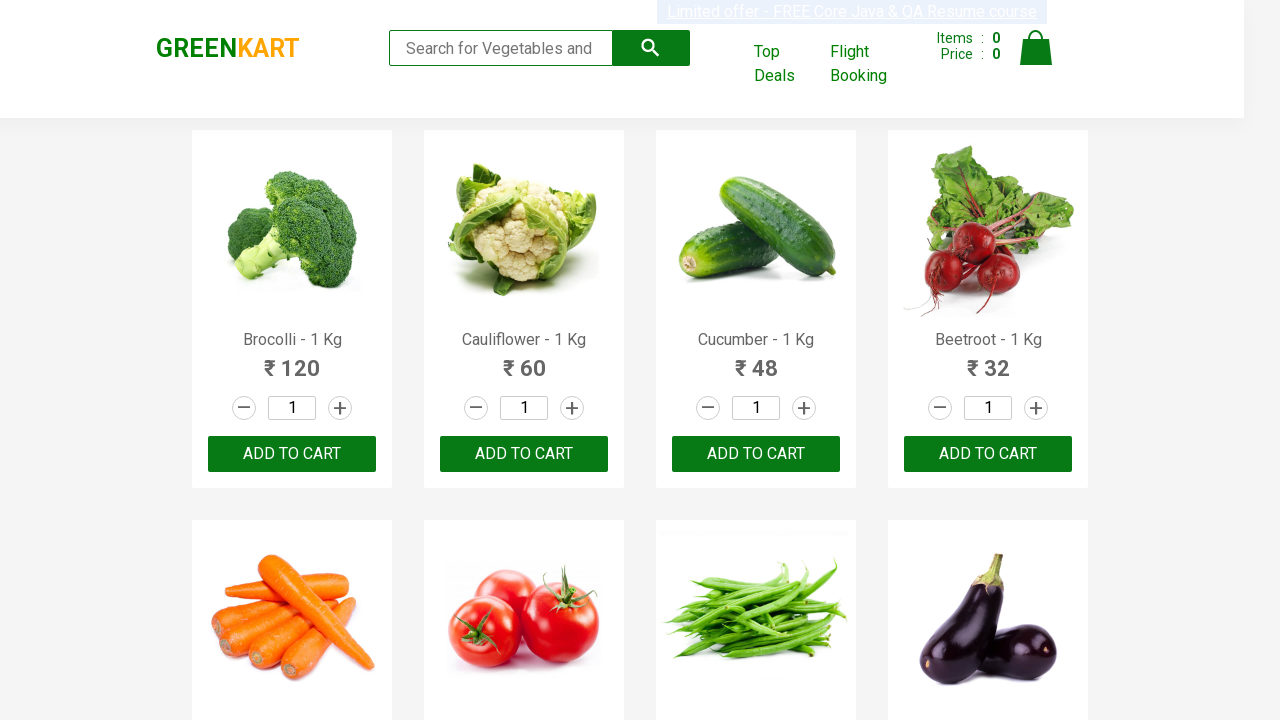

Filled search field with 'carrot' on .search-keyword
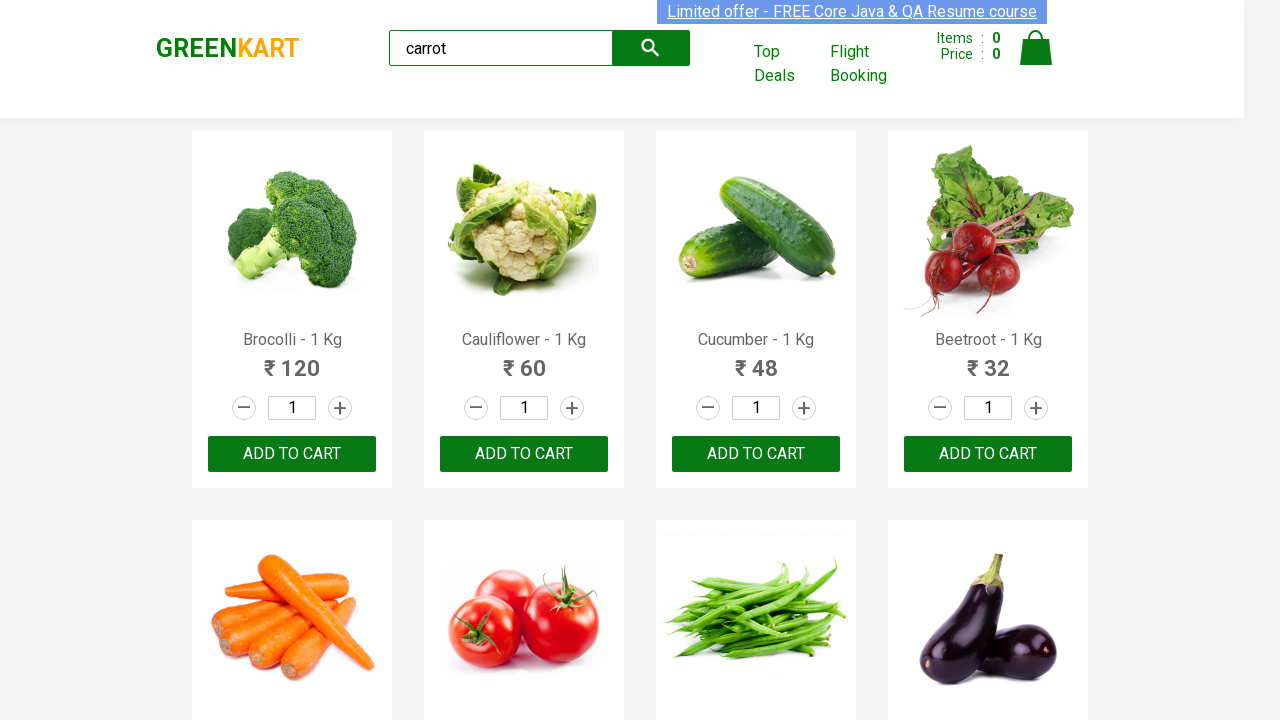

Clicked increment button to increase quantity (first increment) at (340, 408) on .products > :nth-child(1) > .stepper-input > .increment
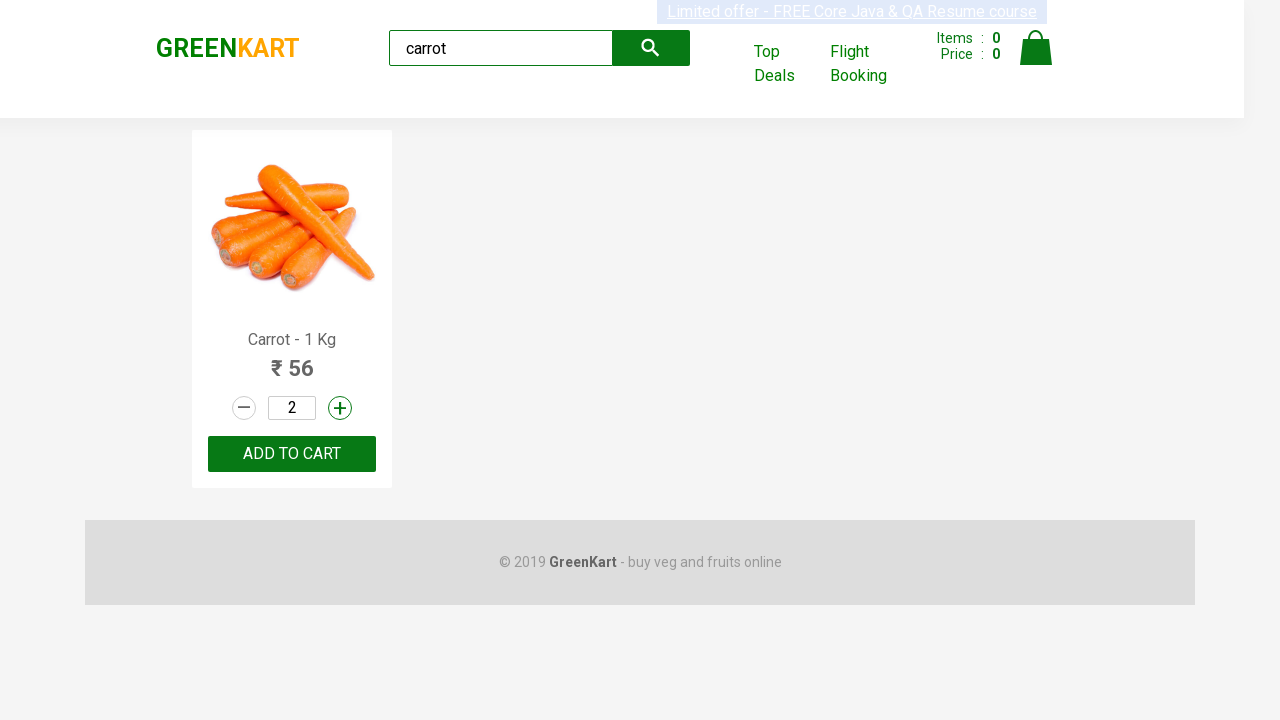

Waited 2 seconds after first increment
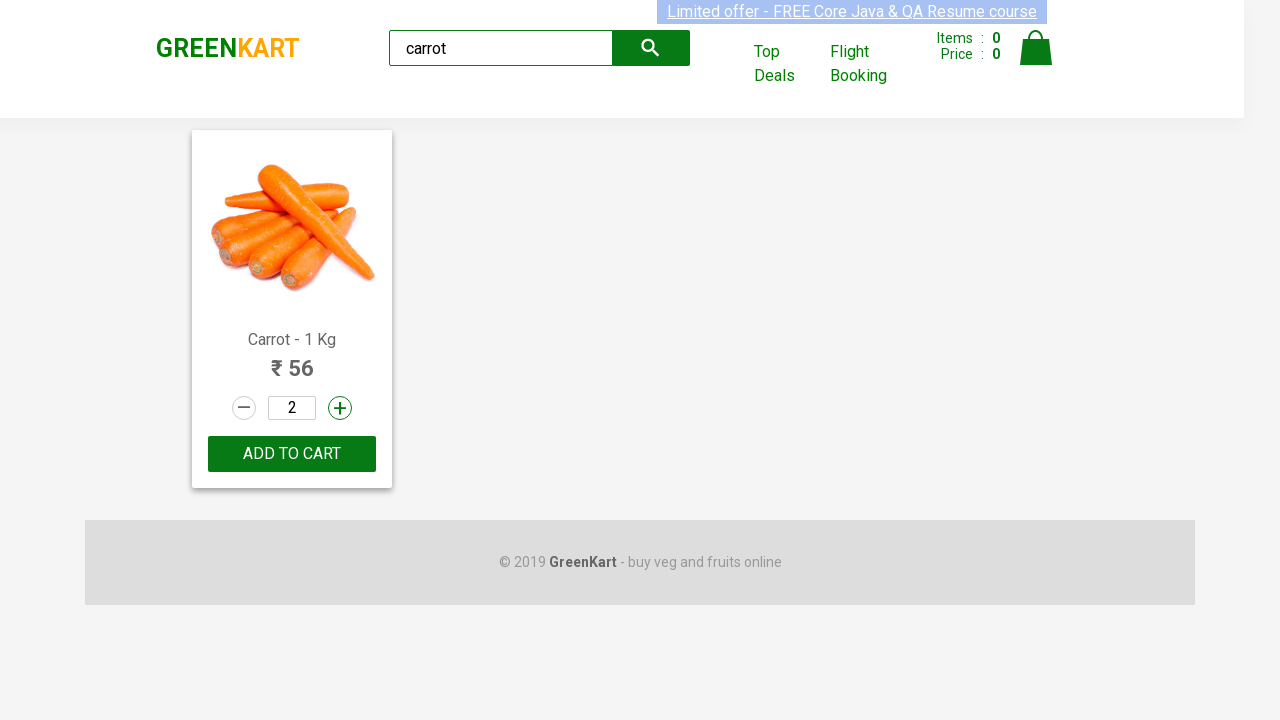

Clicked increment button to increase quantity (second increment) at (340, 408) on .products > :nth-child(1) > .stepper-input > .increment
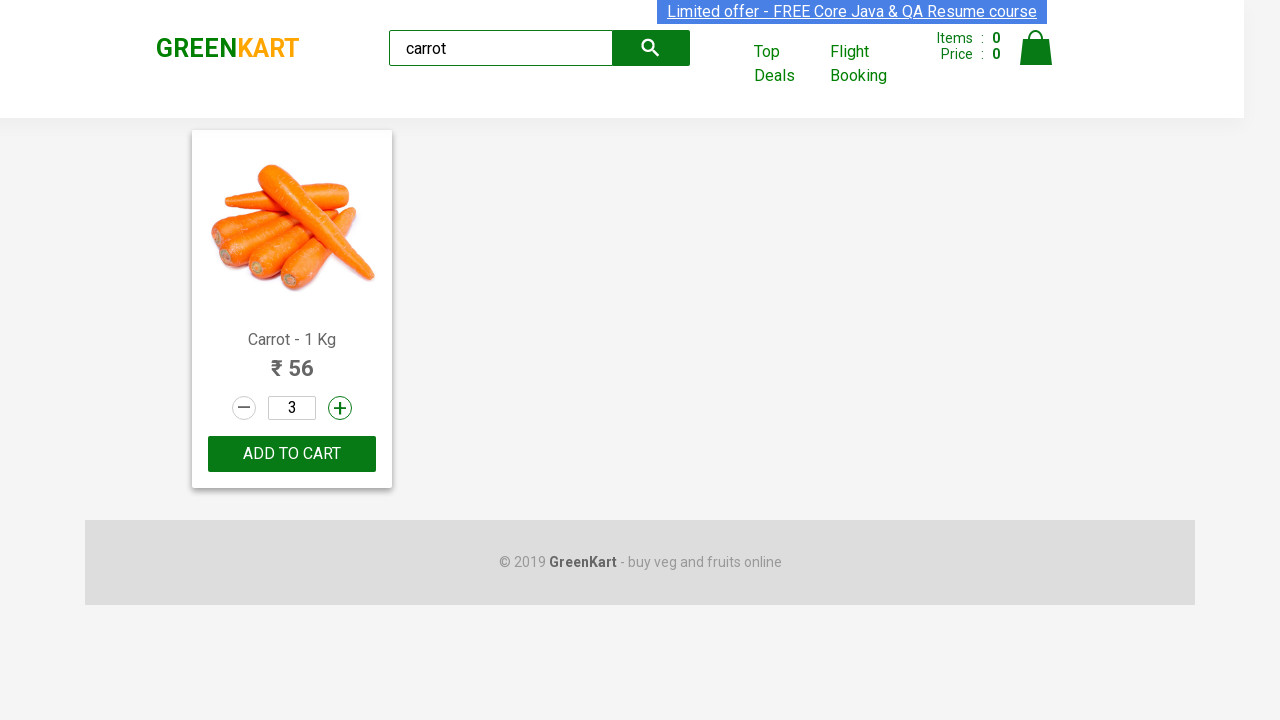

Waited 2 seconds after second increment
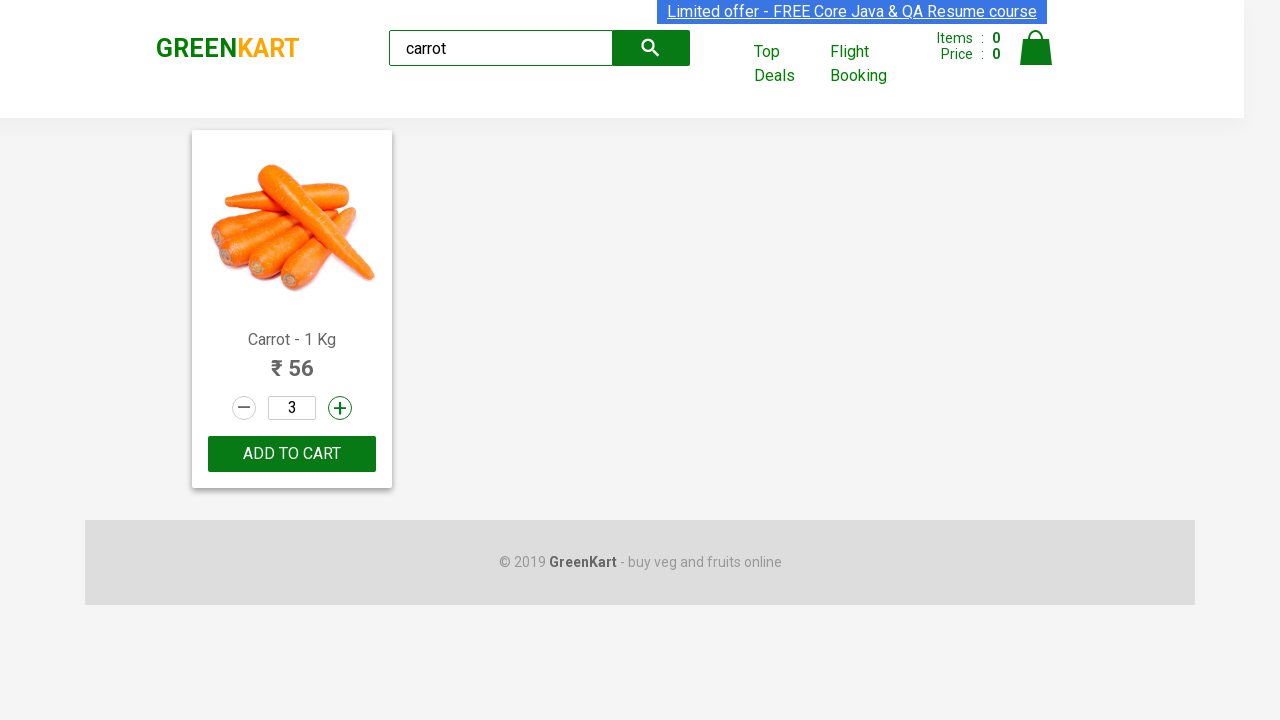

Clicked 'Add to cart' button for carrot with quantity 3 at (292, 454) on .product-action > button
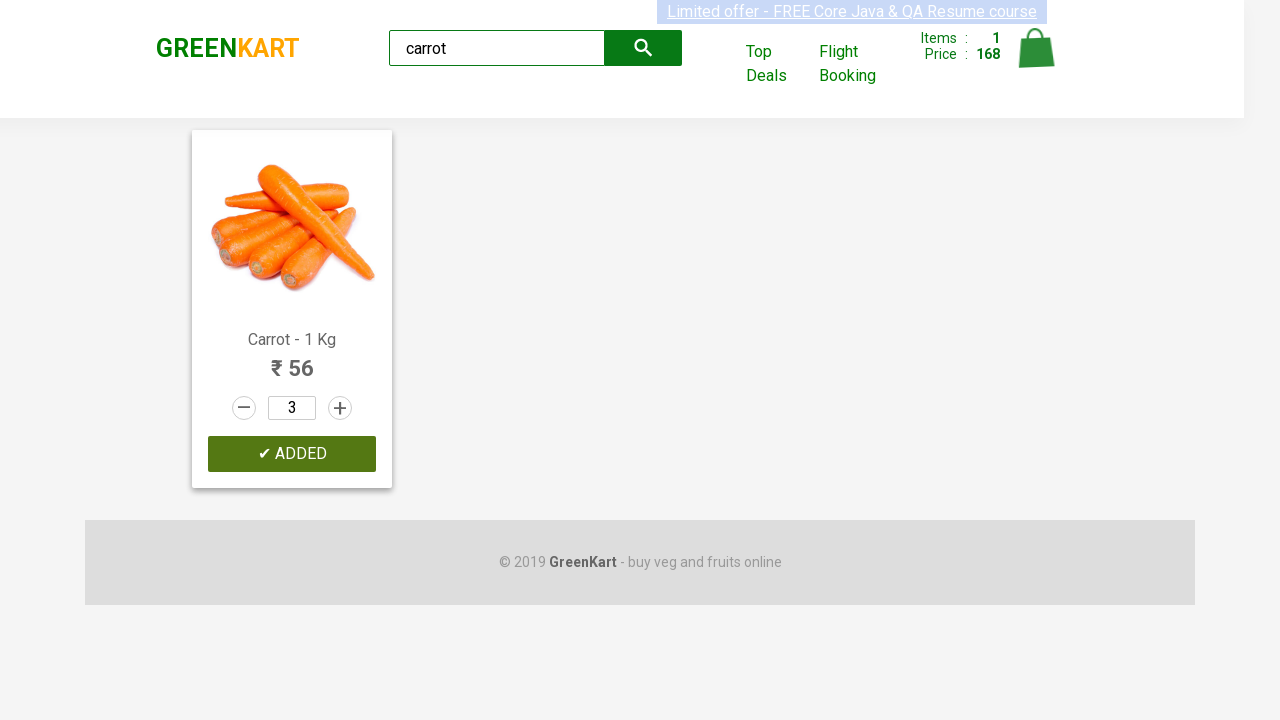

Clicked cart icon to open cart preview at (1036, 59) on .cart-icon
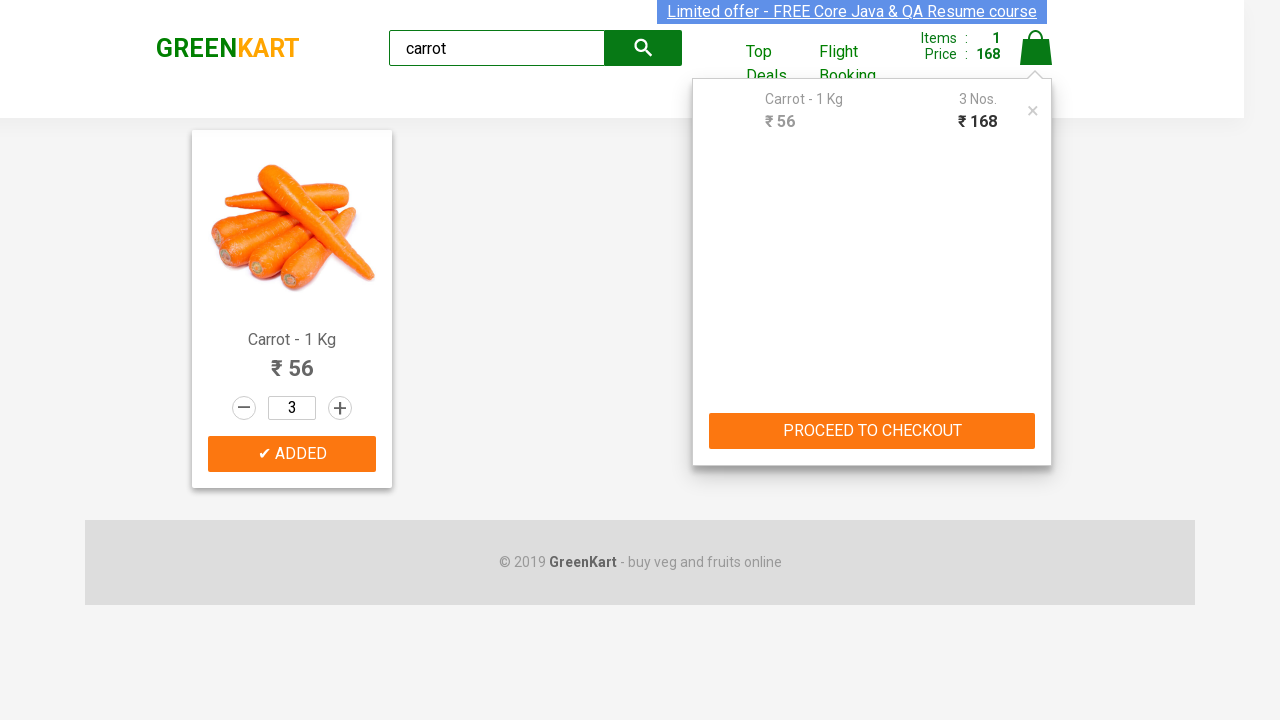

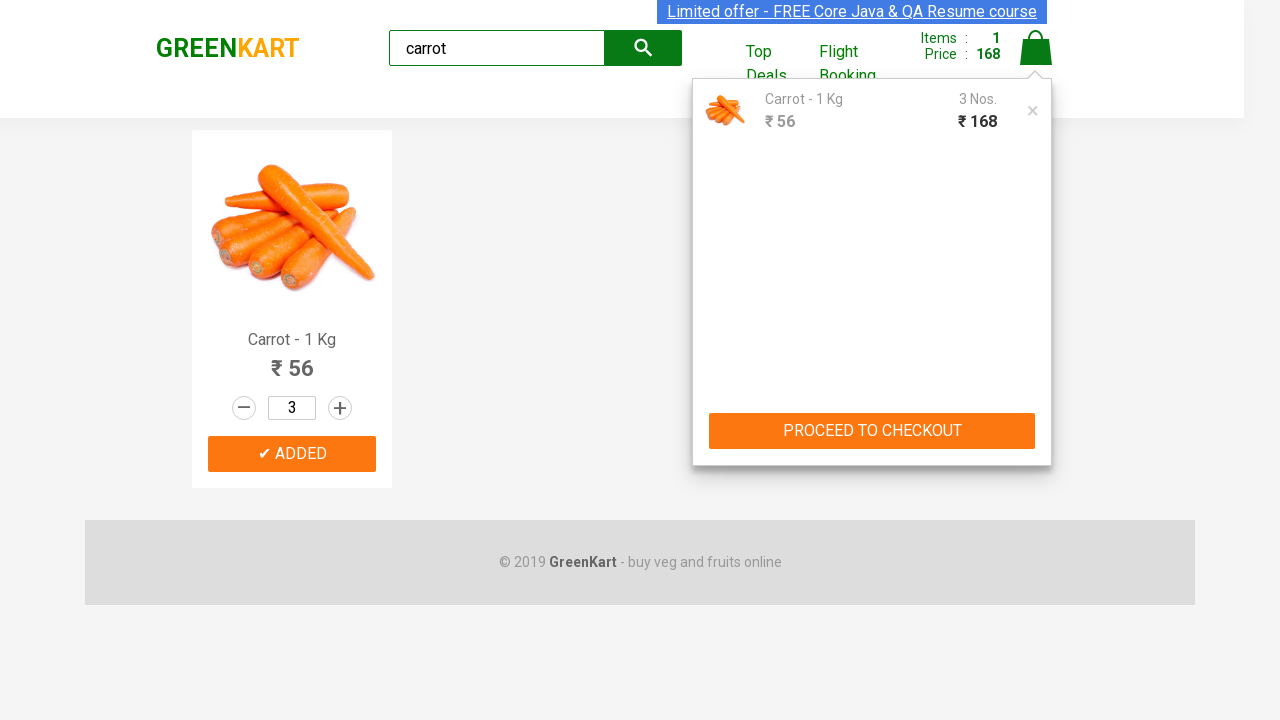